Tests clearing the complete state of all items by checking and then unchecking the toggle all checkbox

Starting URL: https://demo.playwright.dev/todomvc

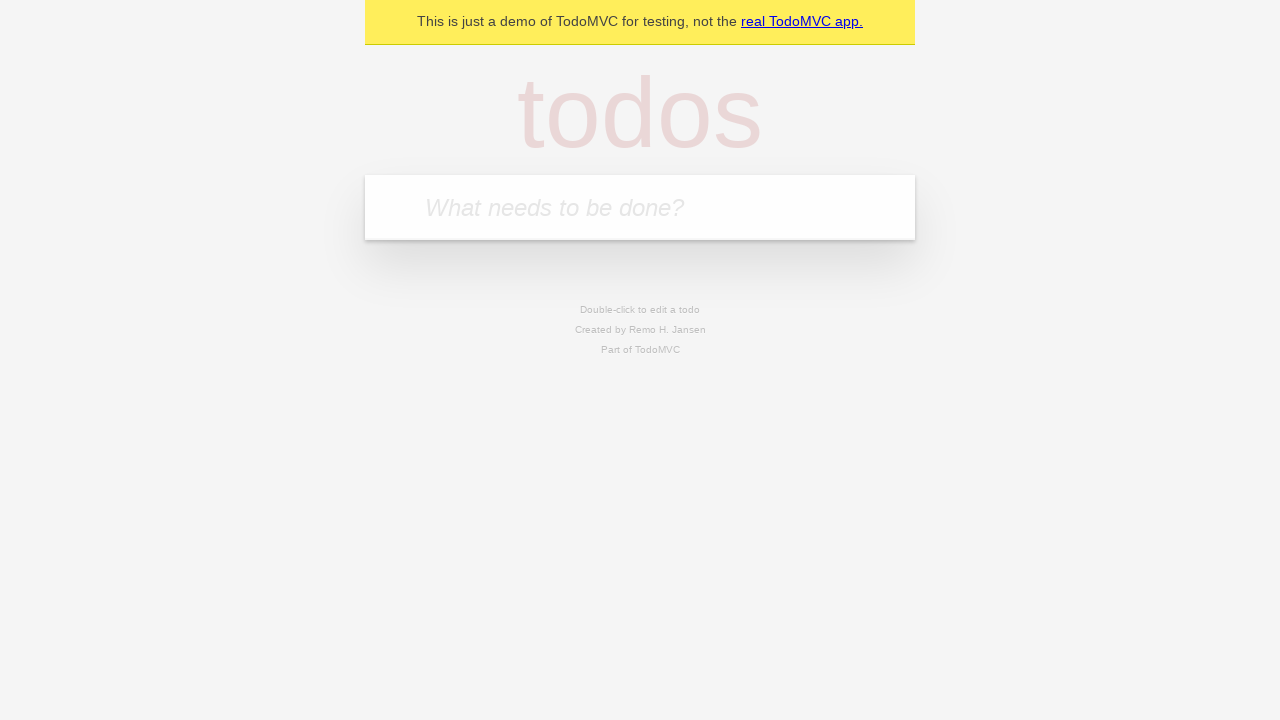

Filled input field with first todo item 'buy some cheese' on internal:attr=[placeholder="What needs to be done?"i]
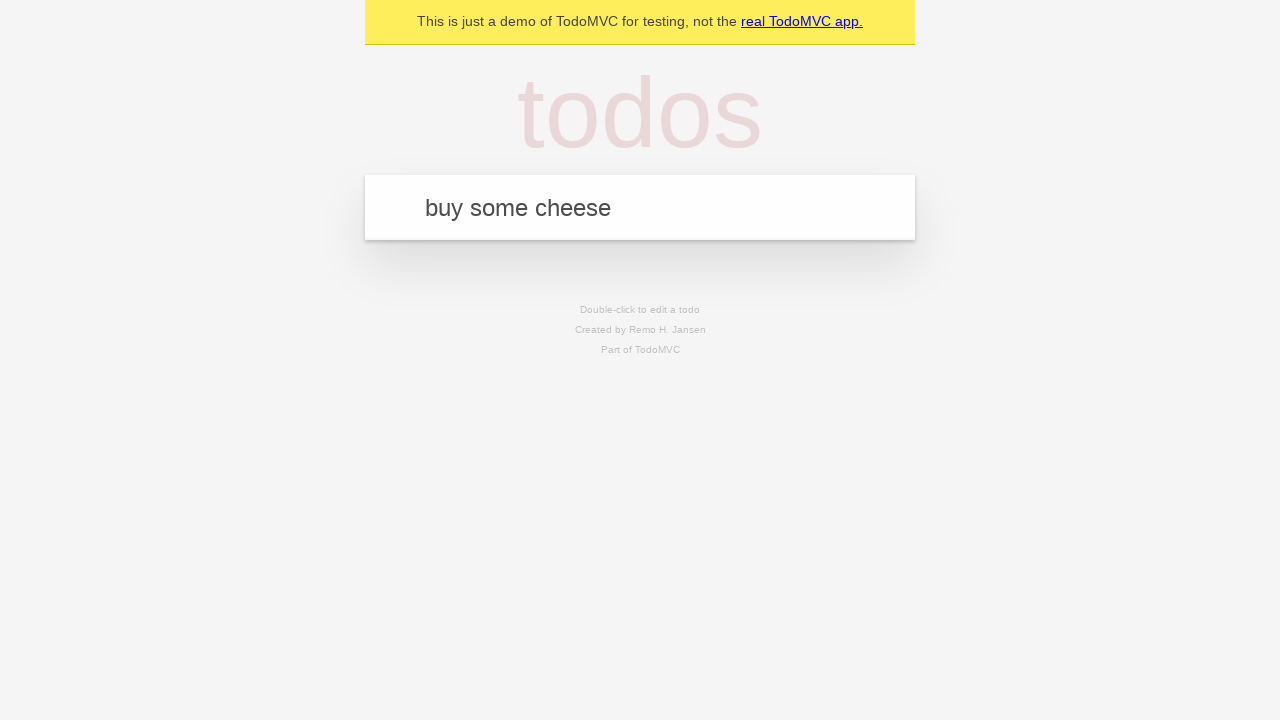

Pressed Enter to create first todo item on internal:attr=[placeholder="What needs to be done?"i]
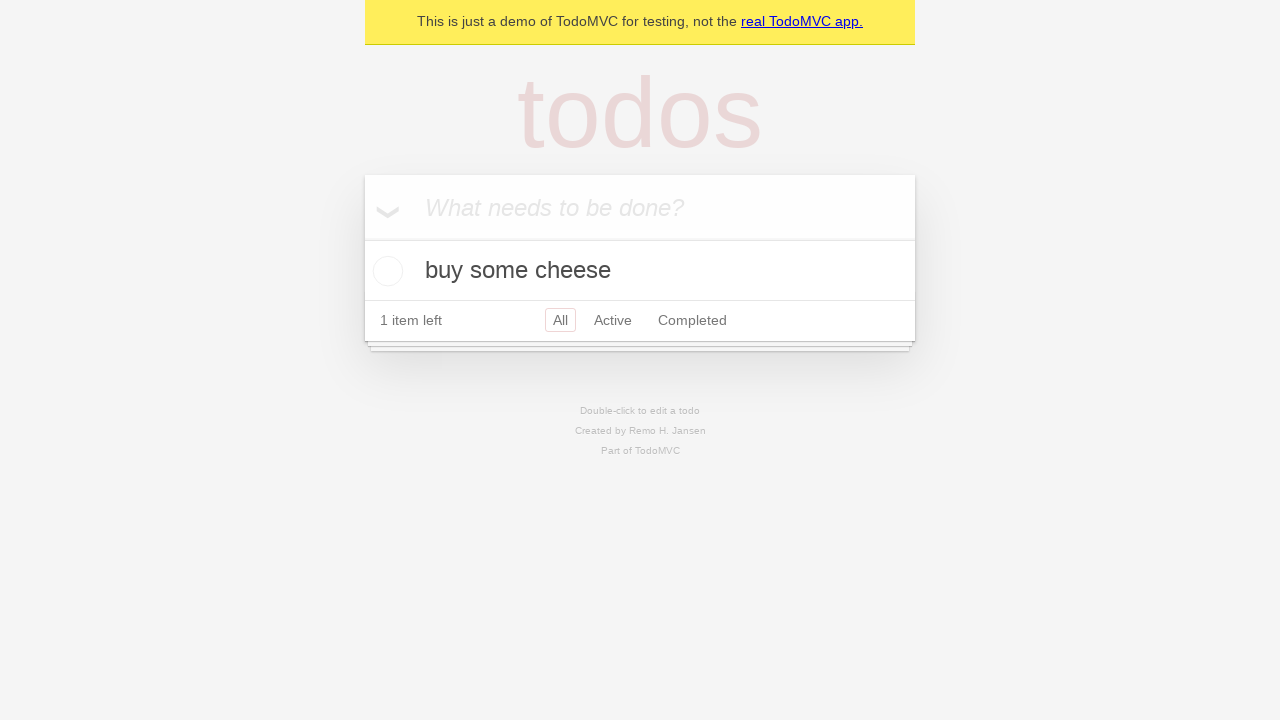

Filled input field with second todo item 'feed the cat' on internal:attr=[placeholder="What needs to be done?"i]
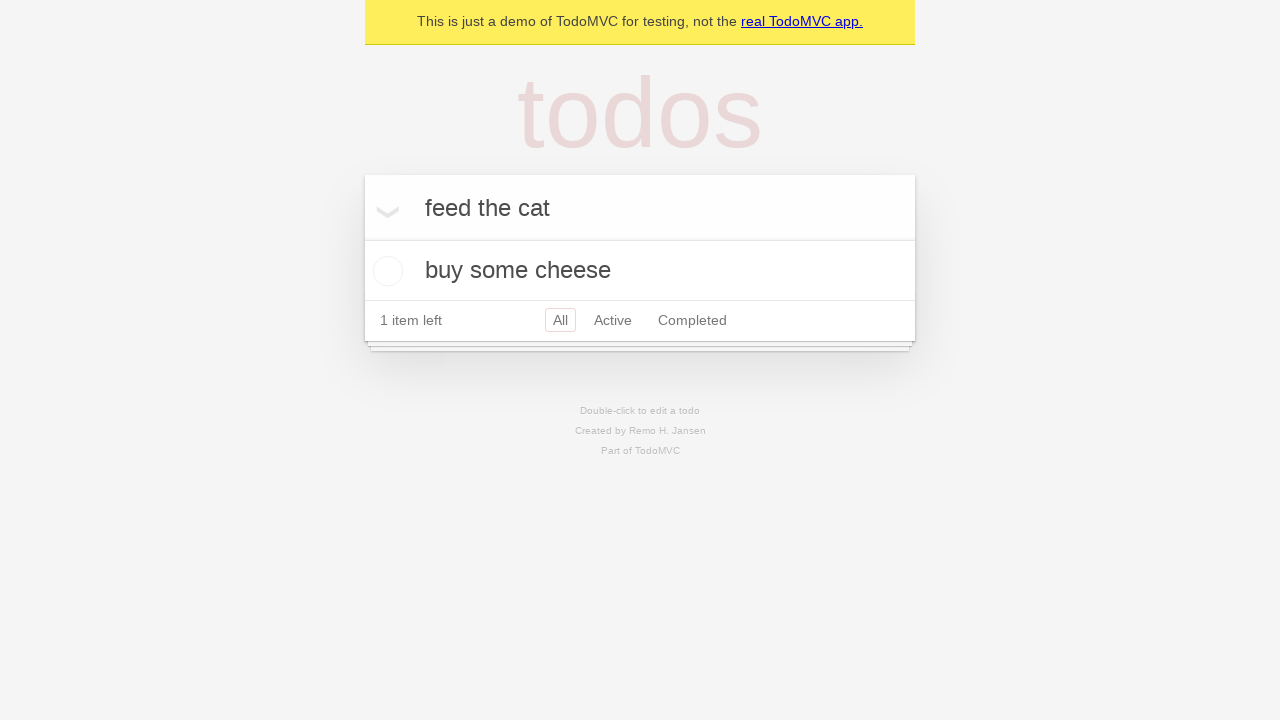

Pressed Enter to create second todo item on internal:attr=[placeholder="What needs to be done?"i]
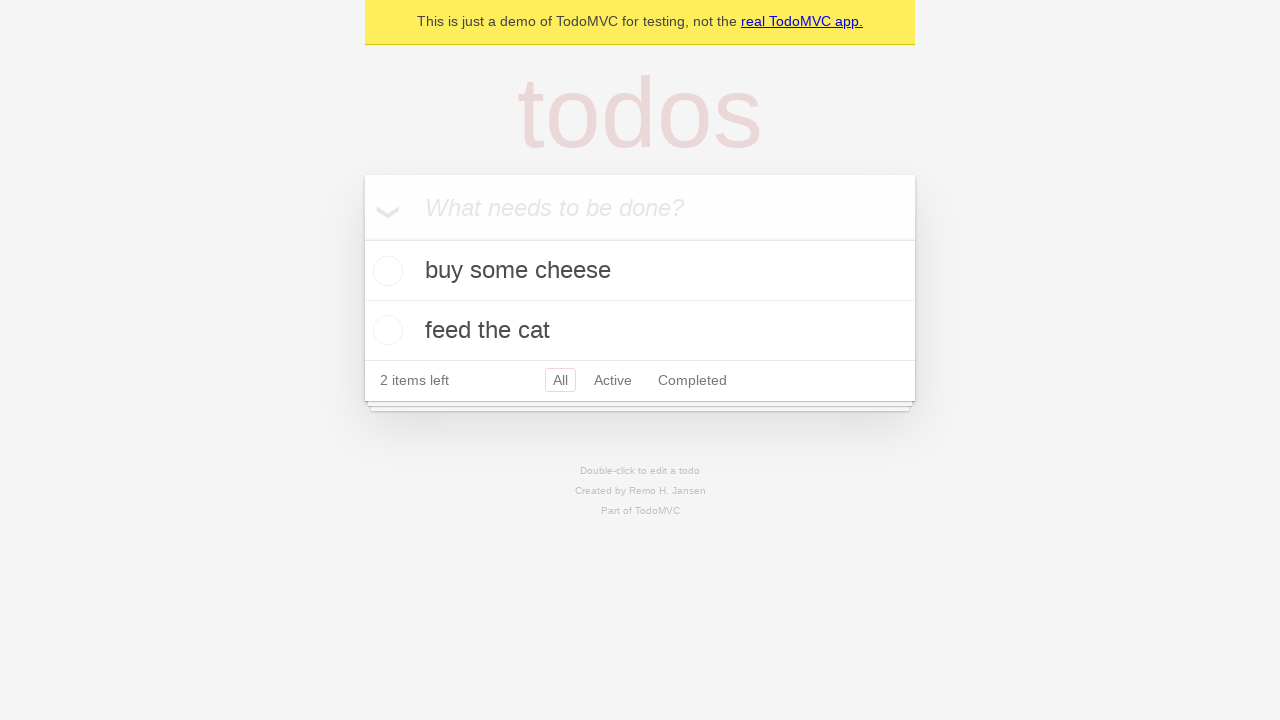

Filled input field with third todo item 'book a doctors appointment' on internal:attr=[placeholder="What needs to be done?"i]
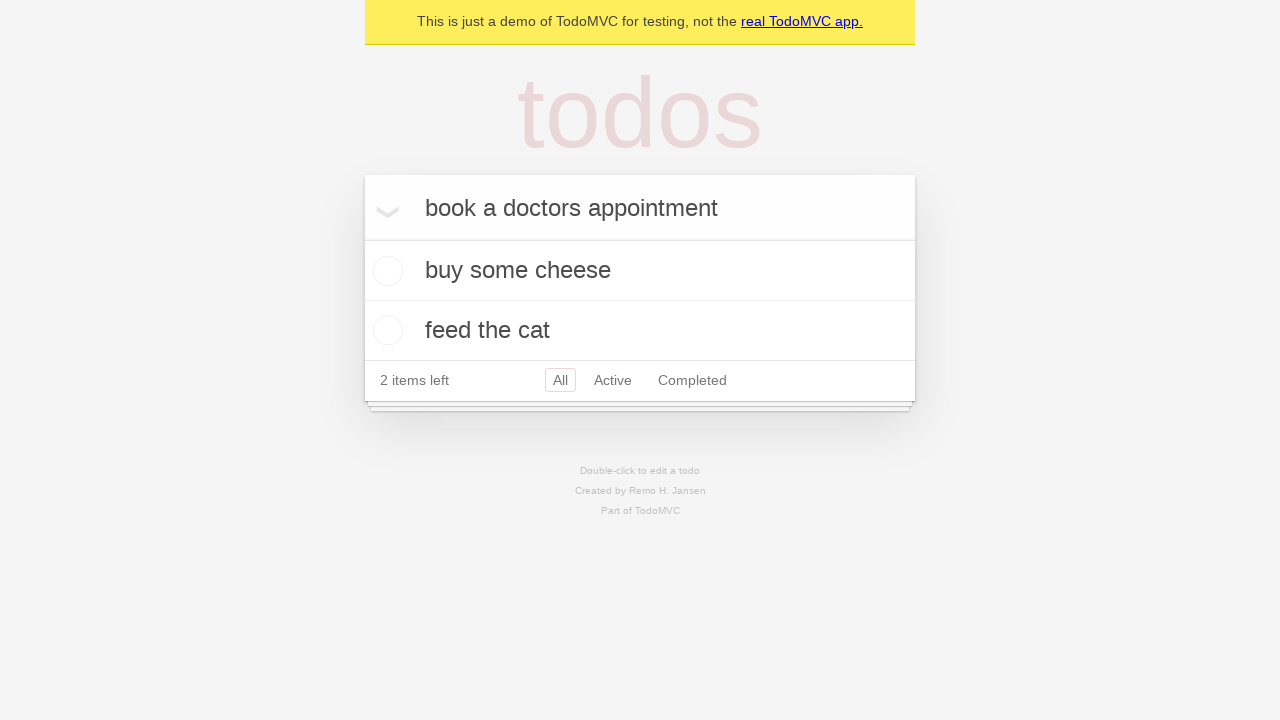

Pressed Enter to create third todo item on internal:attr=[placeholder="What needs to be done?"i]
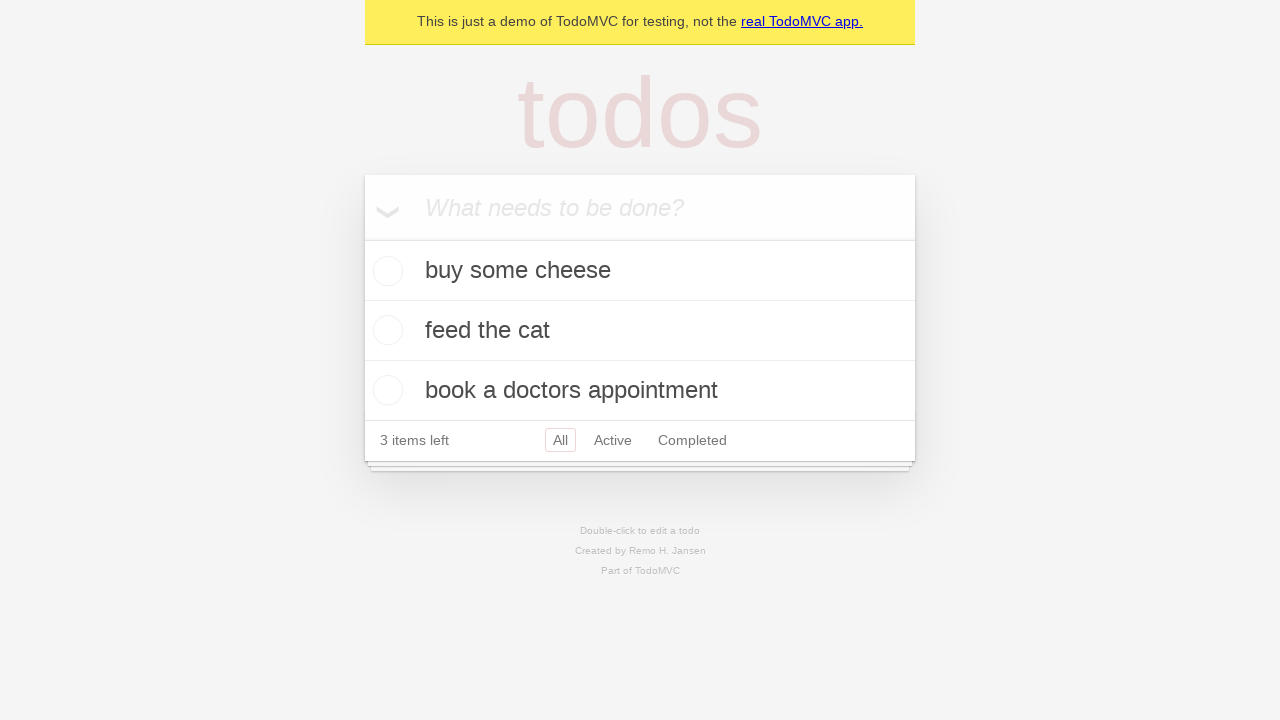

Clicked 'Mark all as complete' checkbox to mark all todos as complete at (362, 238) on internal:label="Mark all as complete"i
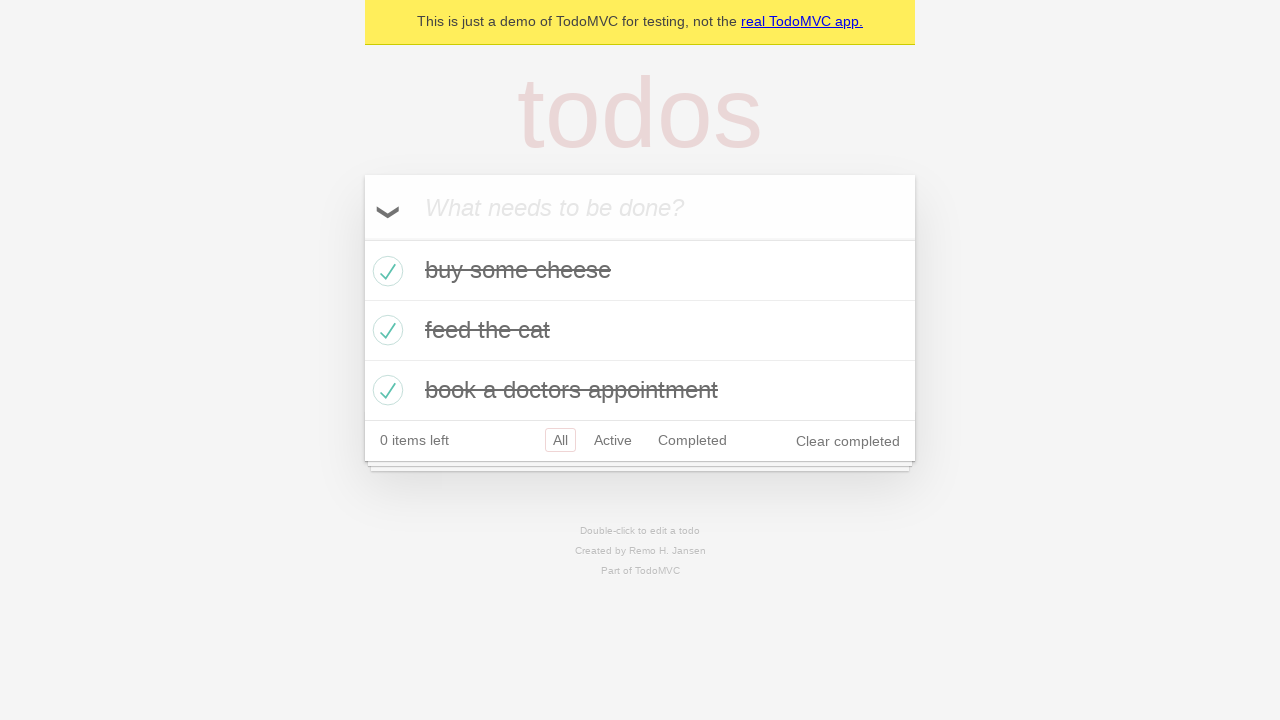

Unchecked 'Mark all as complete' checkbox to clear complete state of all items at (362, 238) on internal:label="Mark all as complete"i
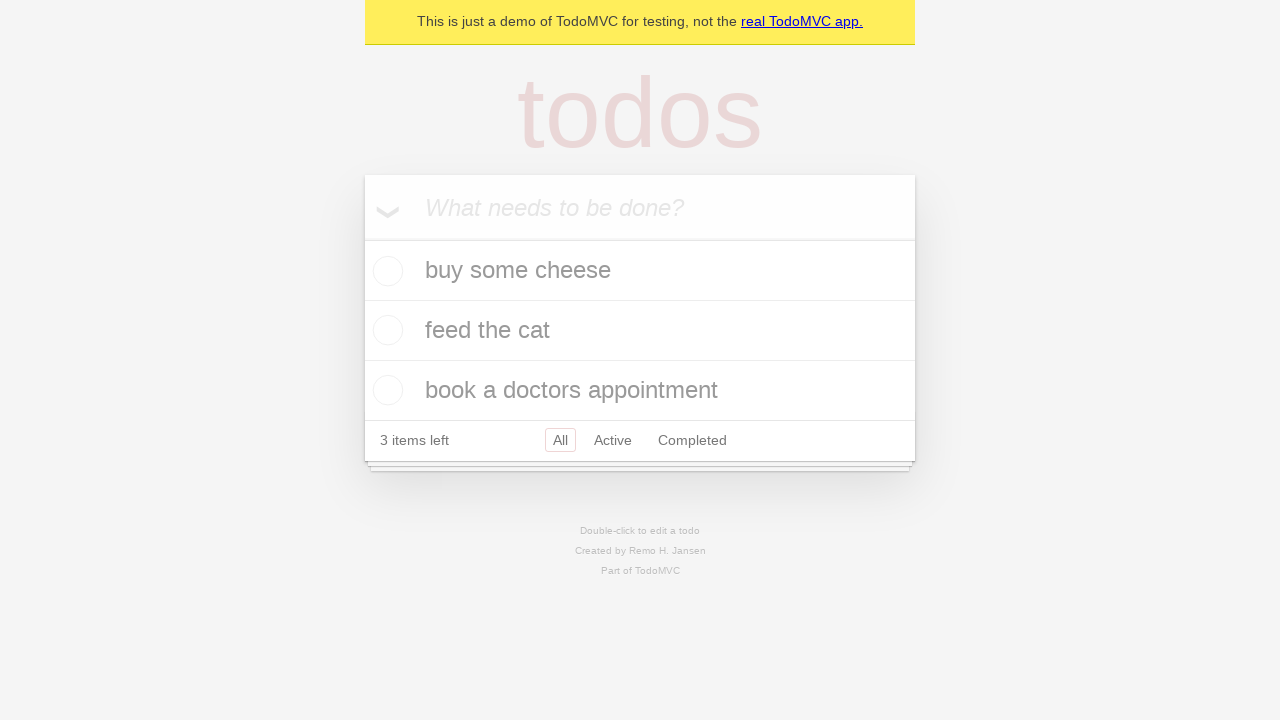

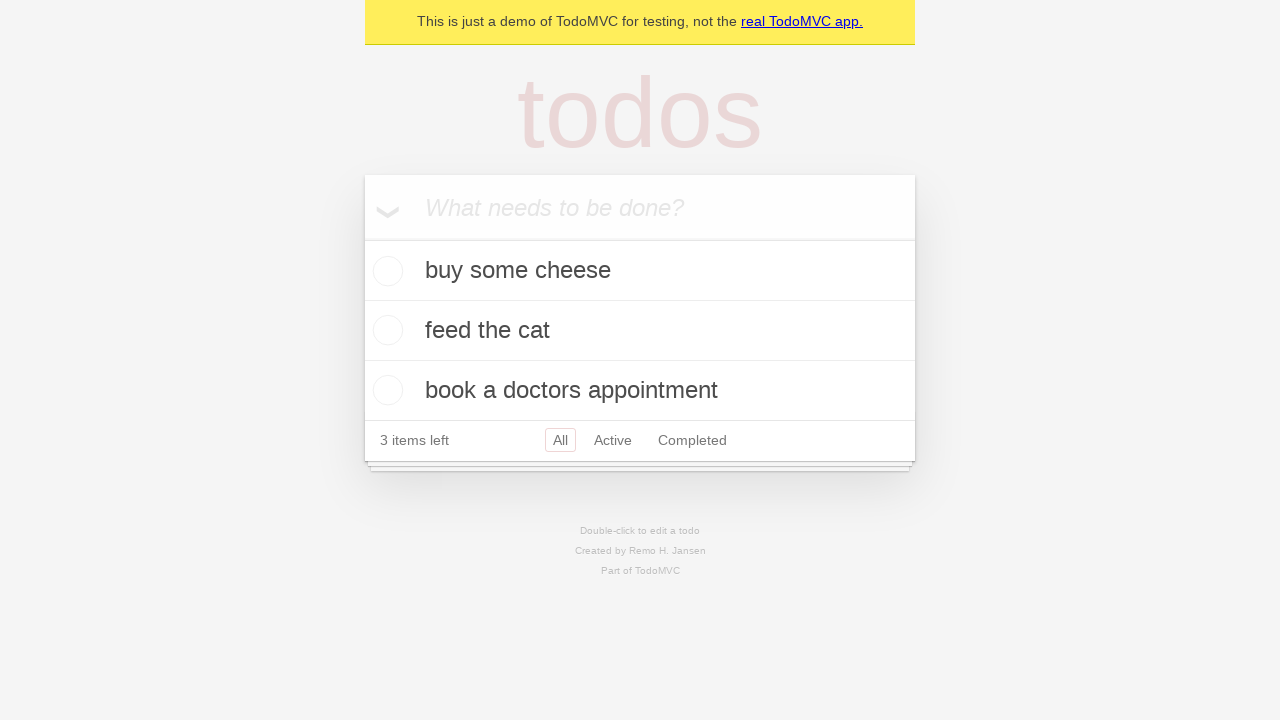